Tests that entered text is trimmed of whitespace when editing a todo

Starting URL: https://demo.playwright.dev/todomvc

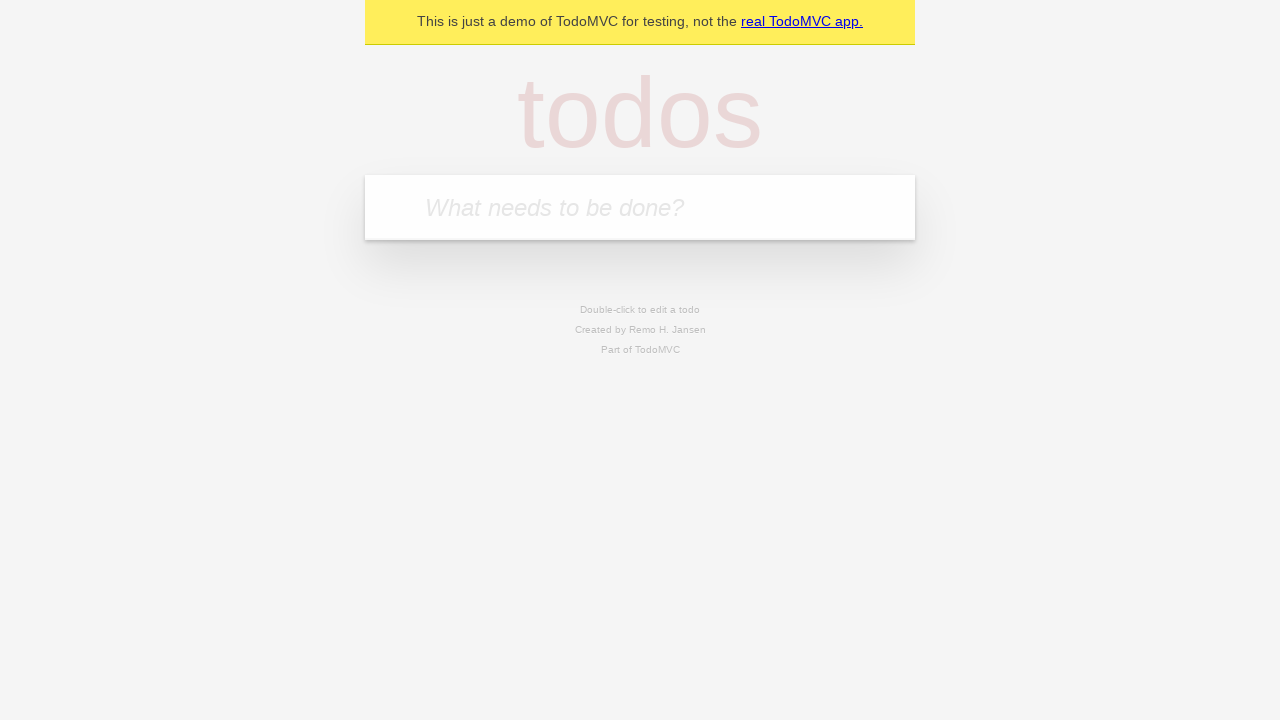

Filled todo input with 'buy some cheese' on internal:attr=[placeholder="What needs to be done?"i]
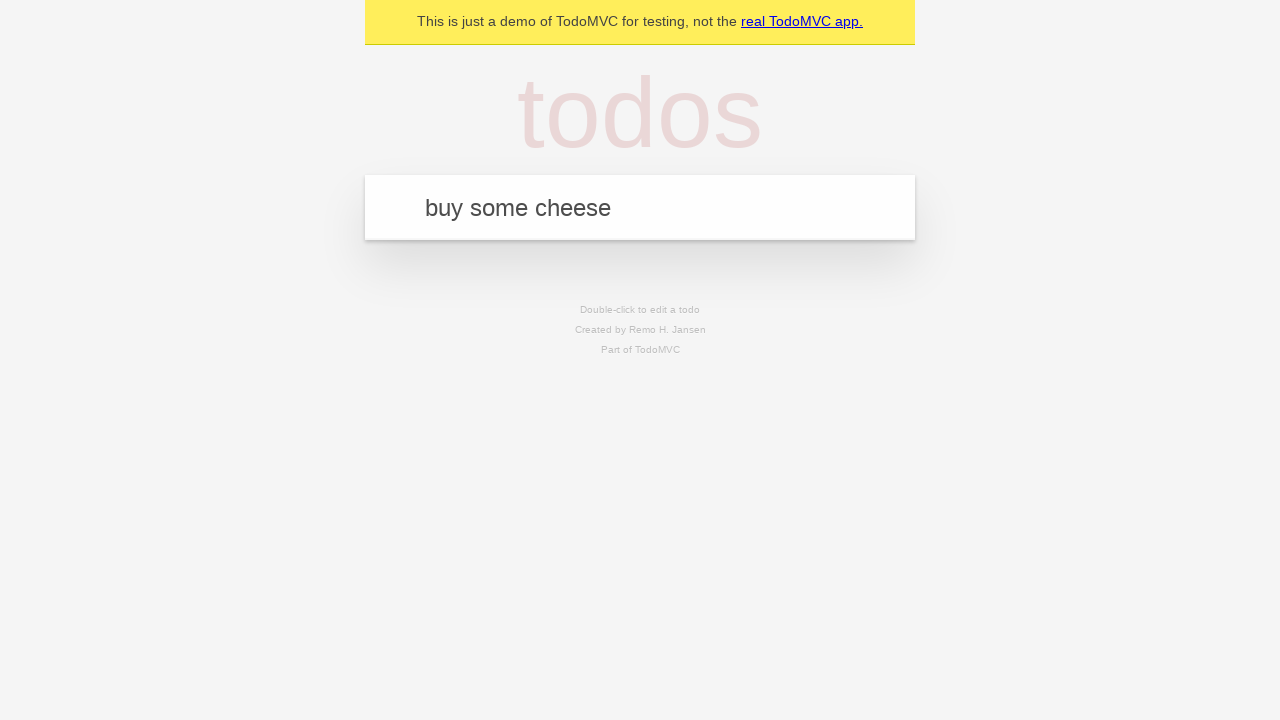

Pressed Enter to create first todo on internal:attr=[placeholder="What needs to be done?"i]
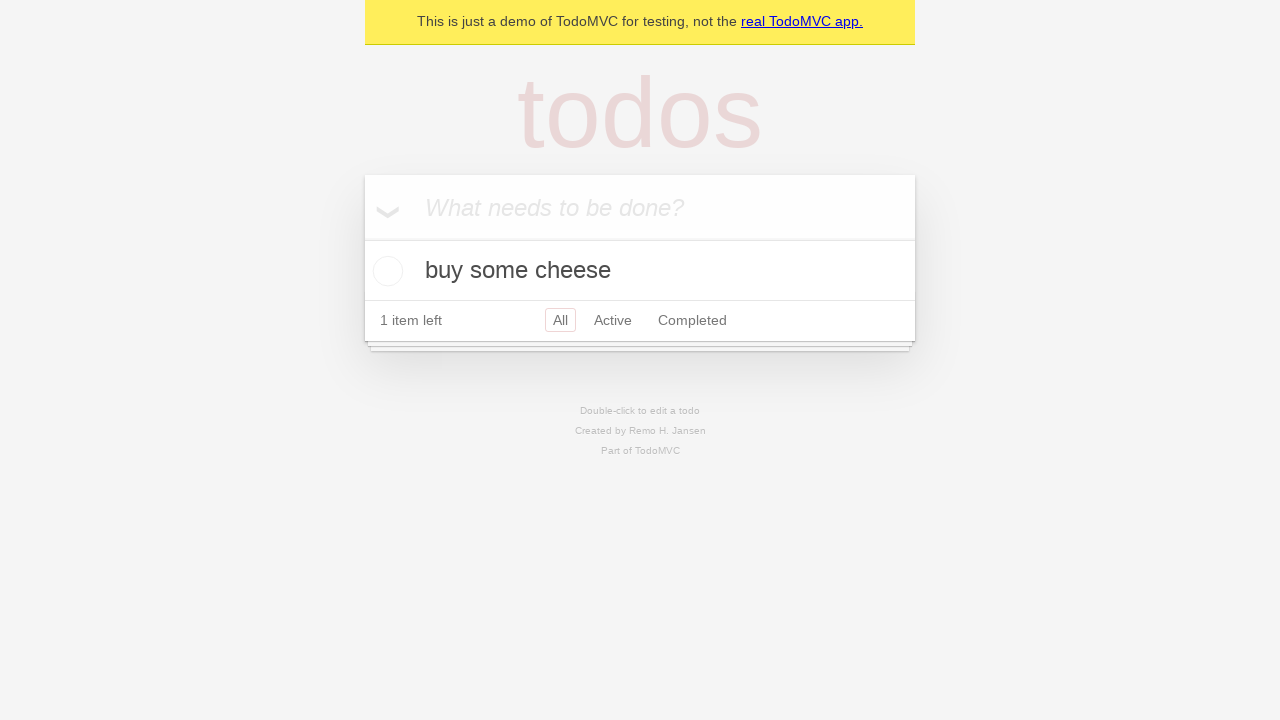

Filled todo input with 'feed the cat' on internal:attr=[placeholder="What needs to be done?"i]
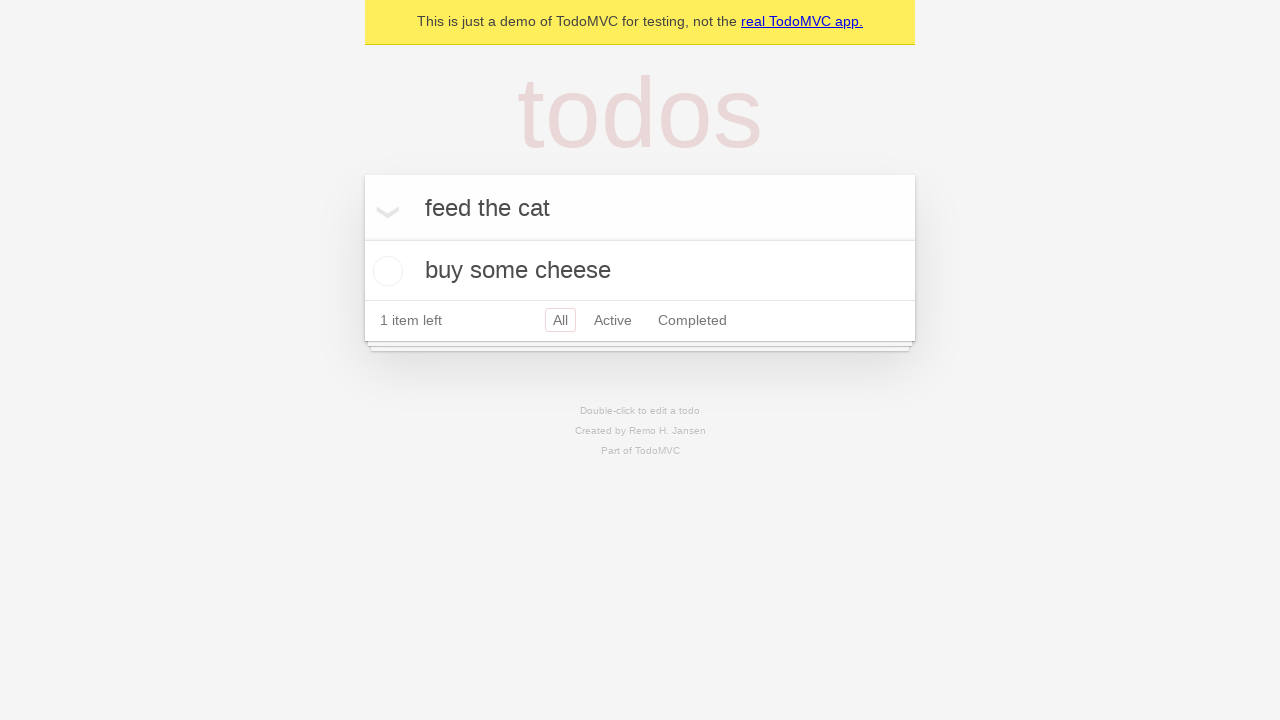

Pressed Enter to create second todo on internal:attr=[placeholder="What needs to be done?"i]
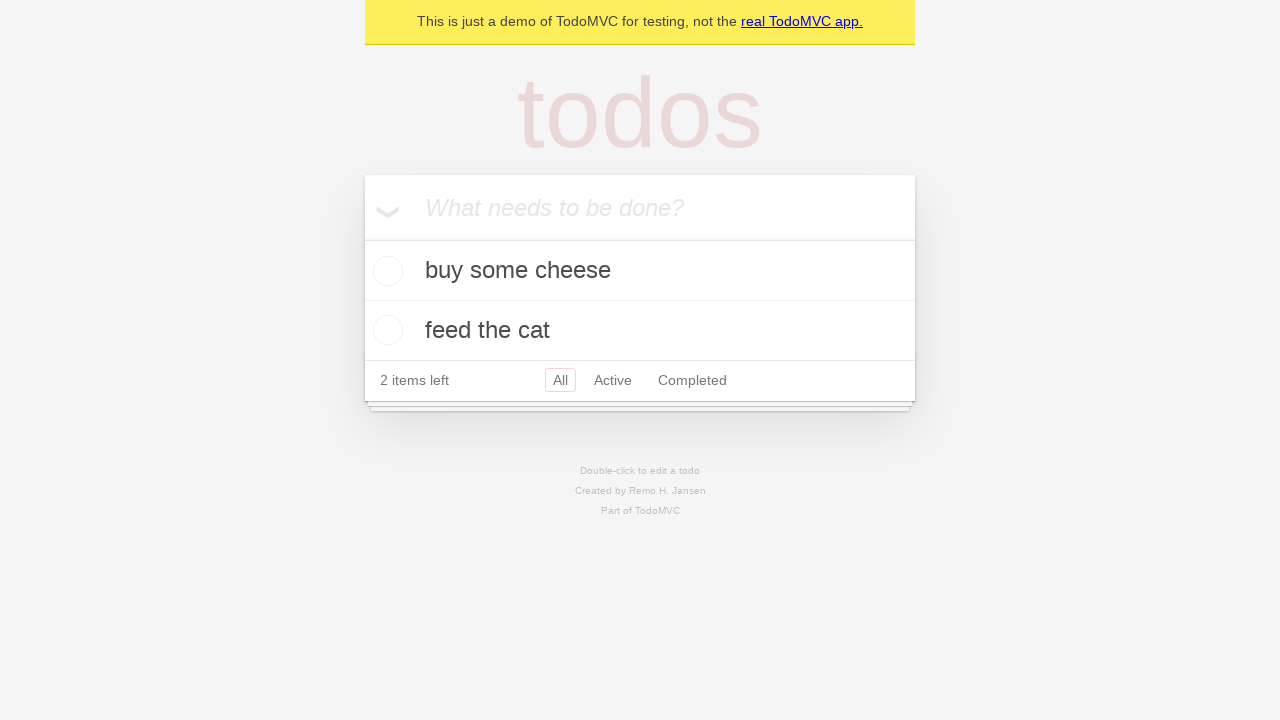

Filled todo input with 'book a doctors appointment' on internal:attr=[placeholder="What needs to be done?"i]
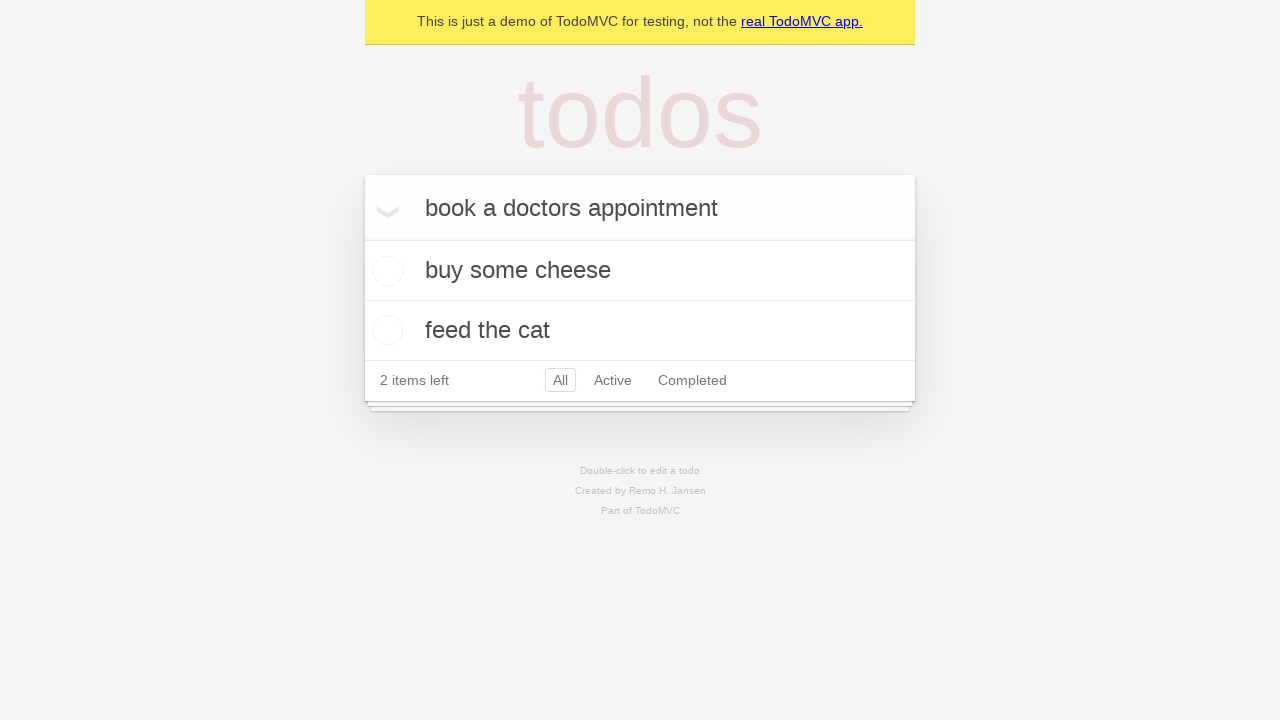

Pressed Enter to create third todo on internal:attr=[placeholder="What needs to be done?"i]
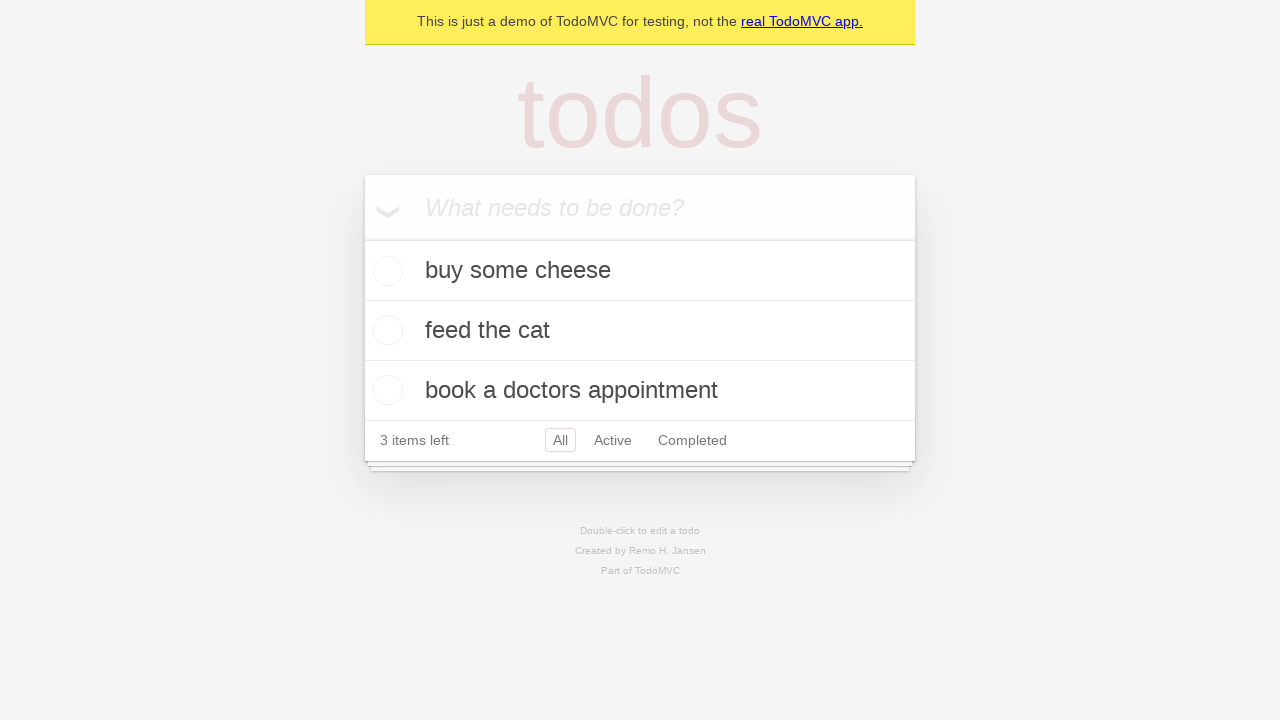

Waited for all three todos to load
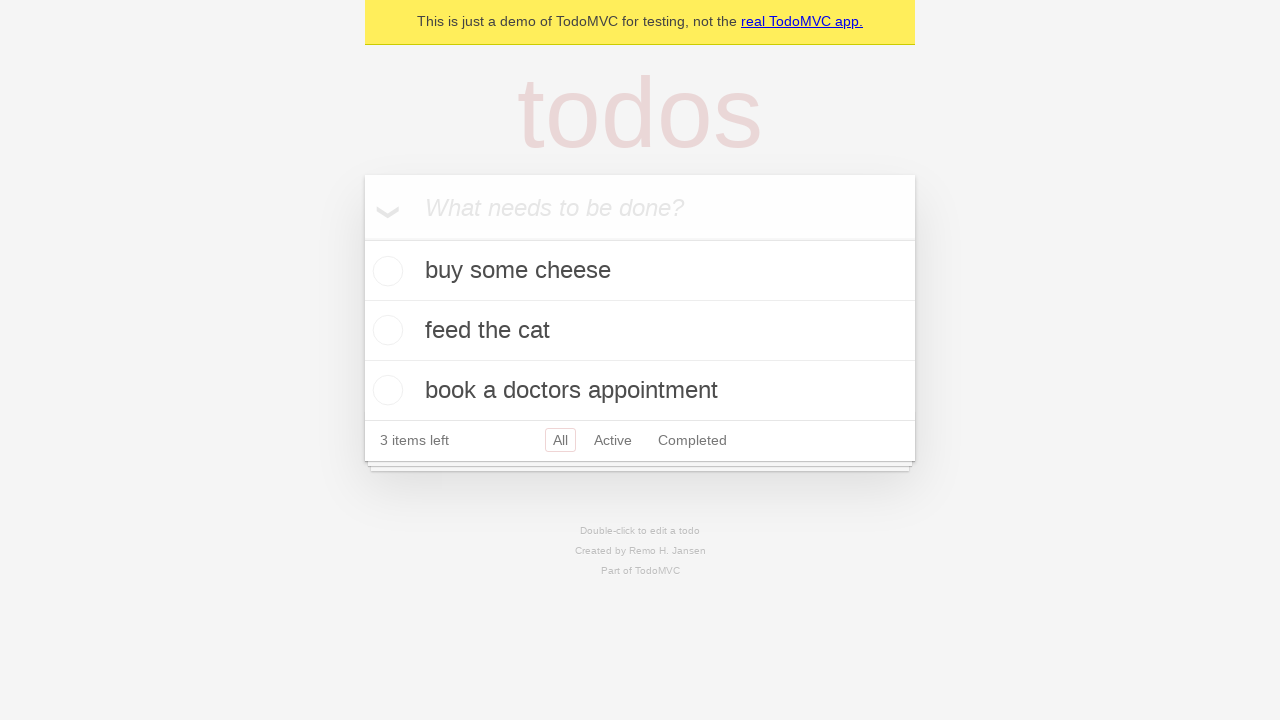

Double-clicked second todo item to enter edit mode at (640, 331) on internal:testid=[data-testid="todo-item"s] >> nth=1
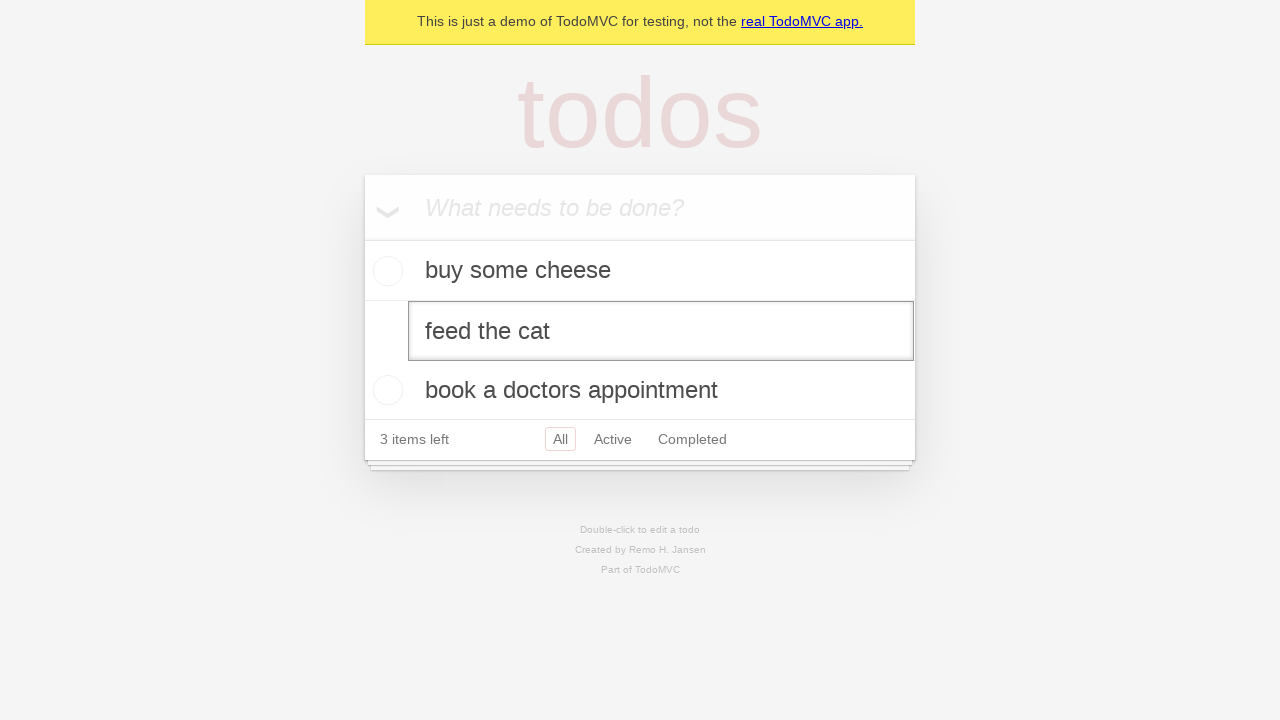

Filled edit textbox with '    buy some sausages    ' (with leading and trailing whitespace) on internal:testid=[data-testid="todo-item"s] >> nth=1 >> internal:role=textbox[nam
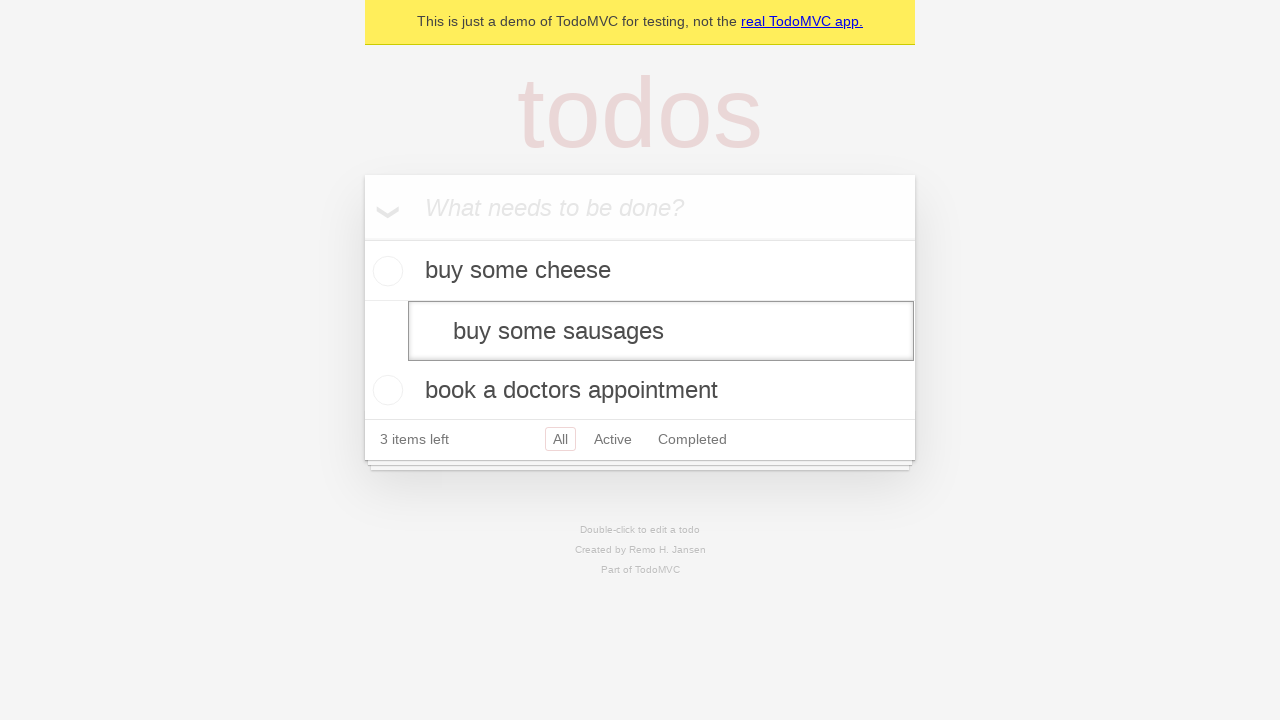

Pressed Enter to confirm edit and verify whitespace is trimmed on internal:testid=[data-testid="todo-item"s] >> nth=1 >> internal:role=textbox[nam
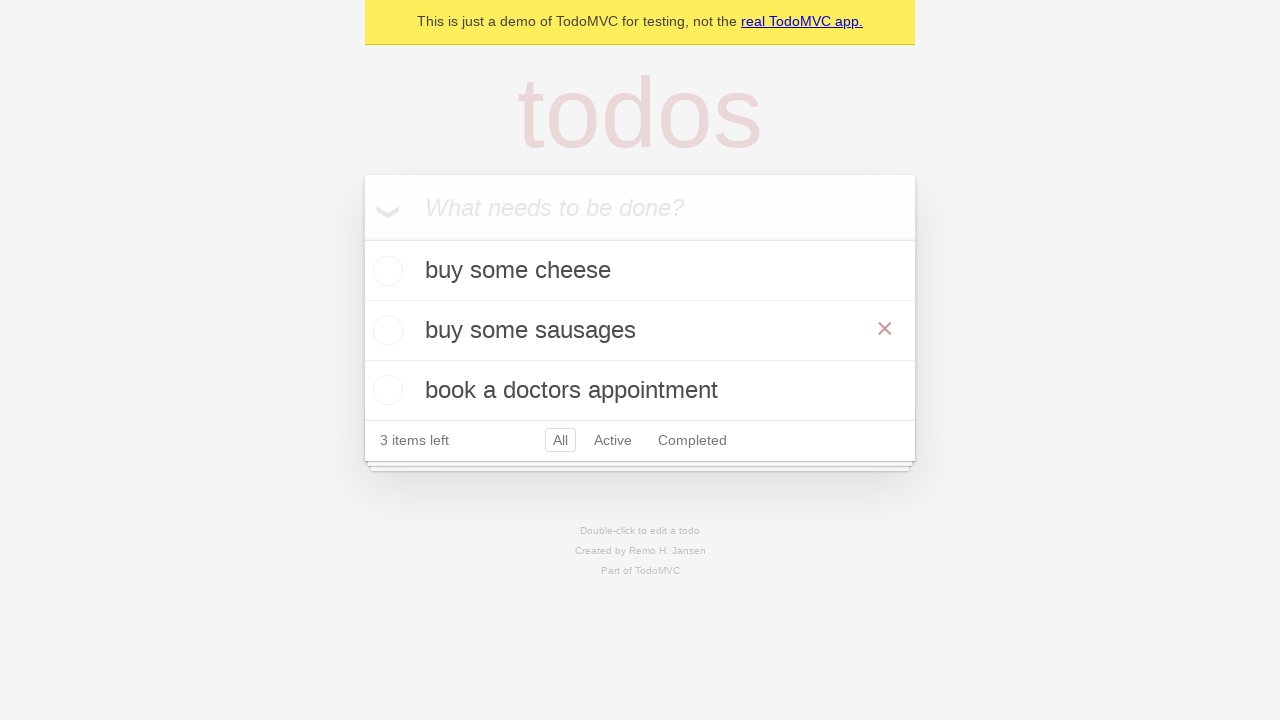

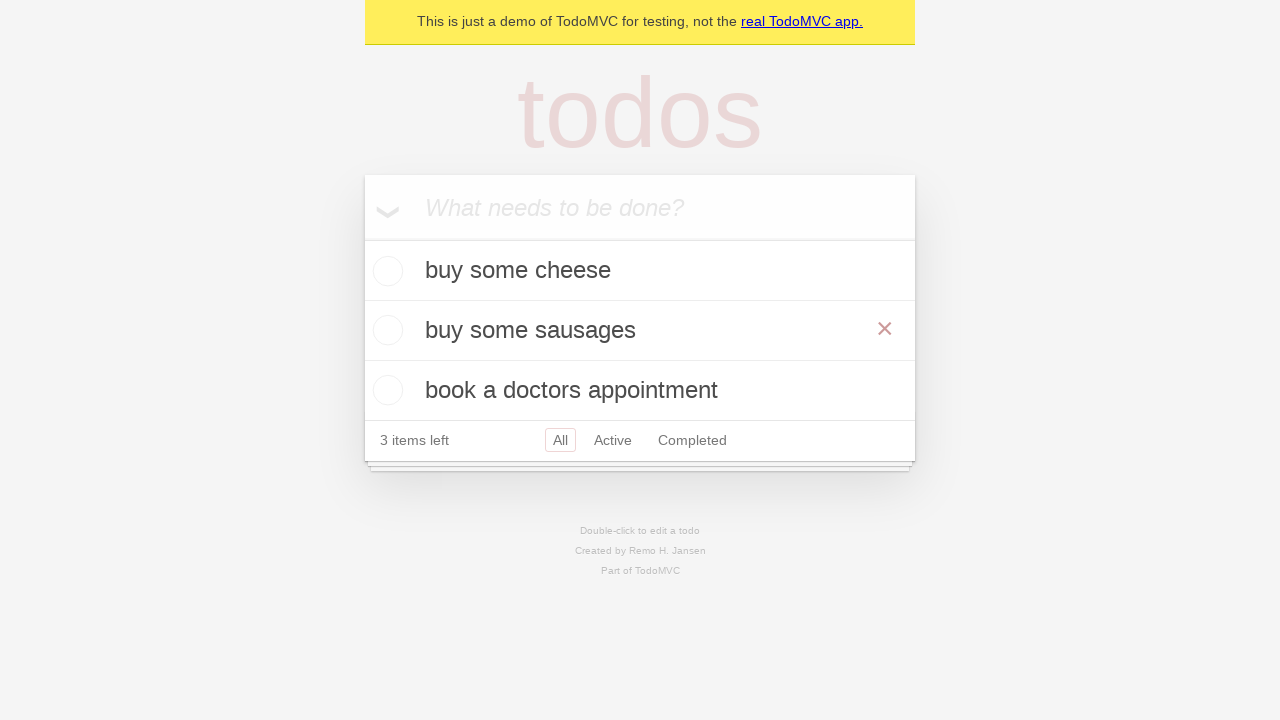